Tests window handling functionality by clicking a link that opens a new window, switching between windows, and verifying the titles

Starting URL: https://practice.cydeo.com/windows

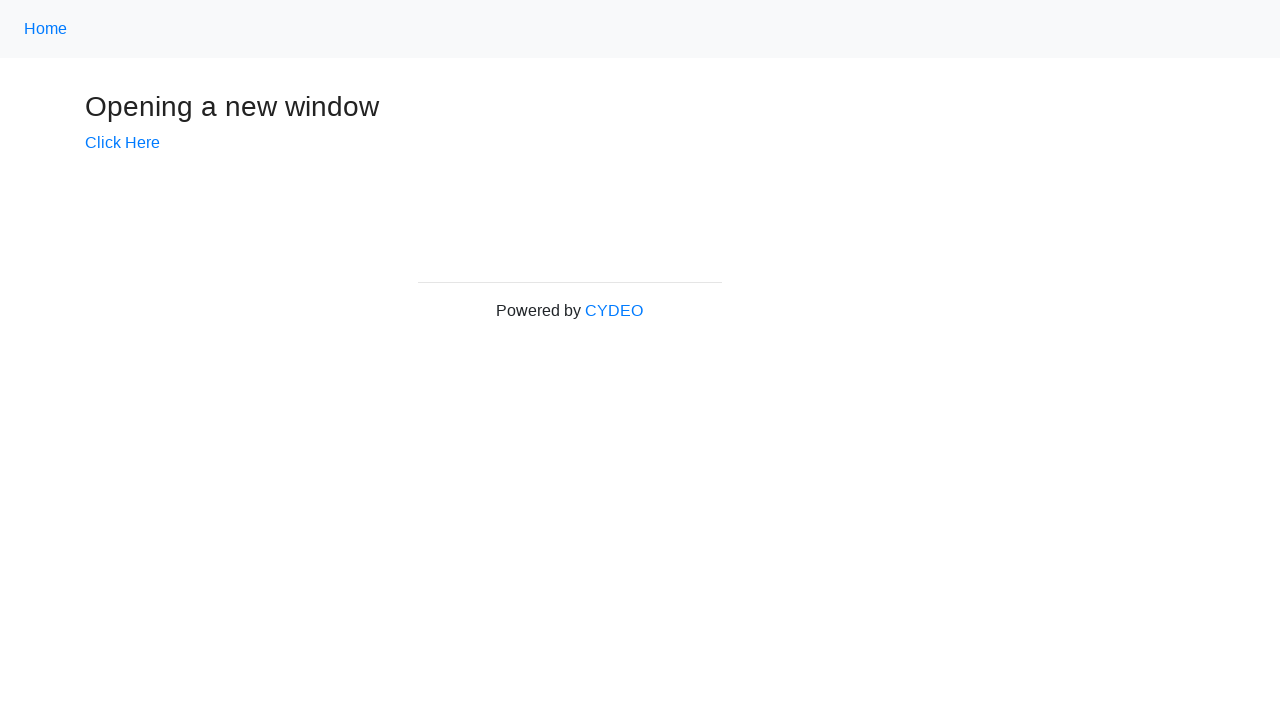

Stored main window handle
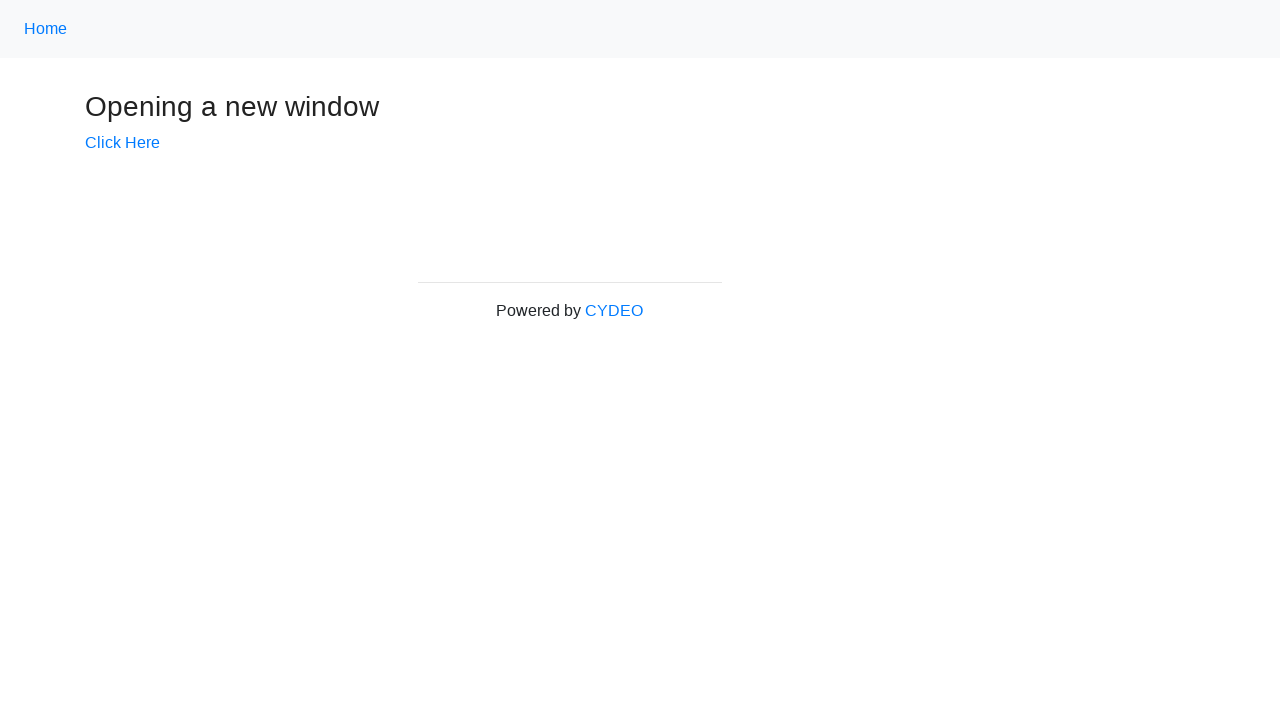

Verified initial page title is 'Windows'
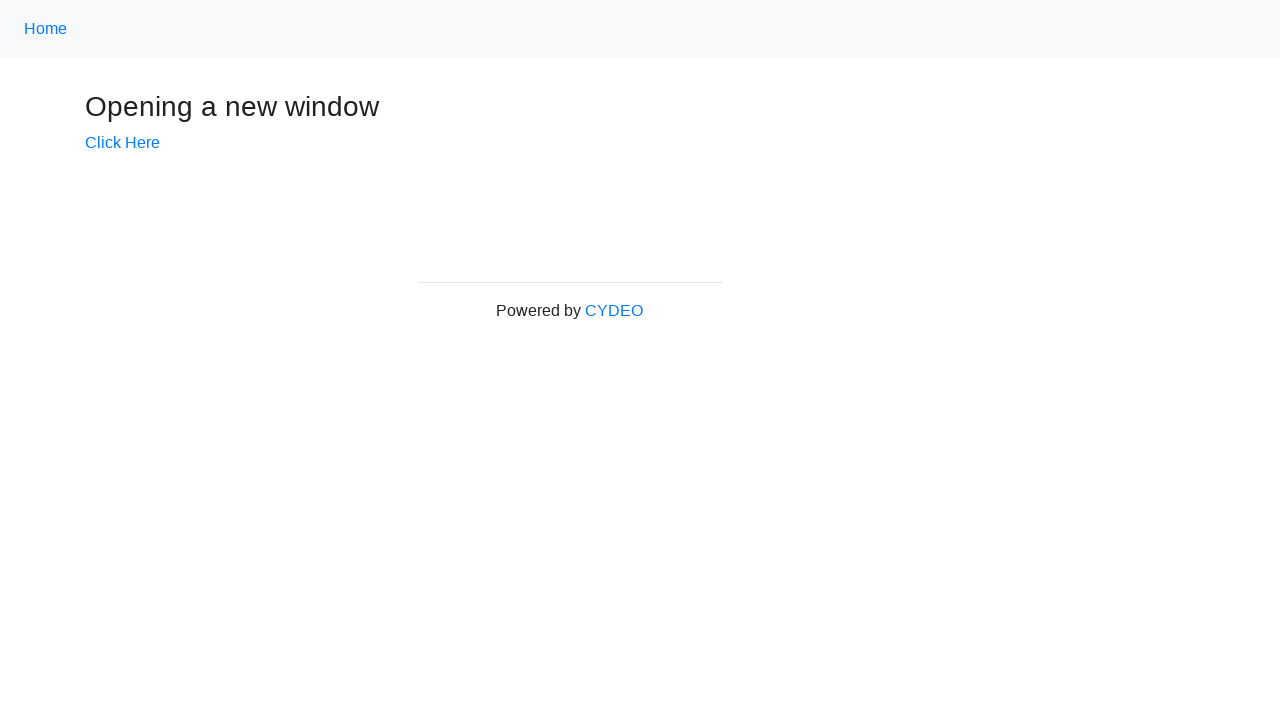

Clicked 'Click Here' link to open new window at (122, 143) on text=Click Here
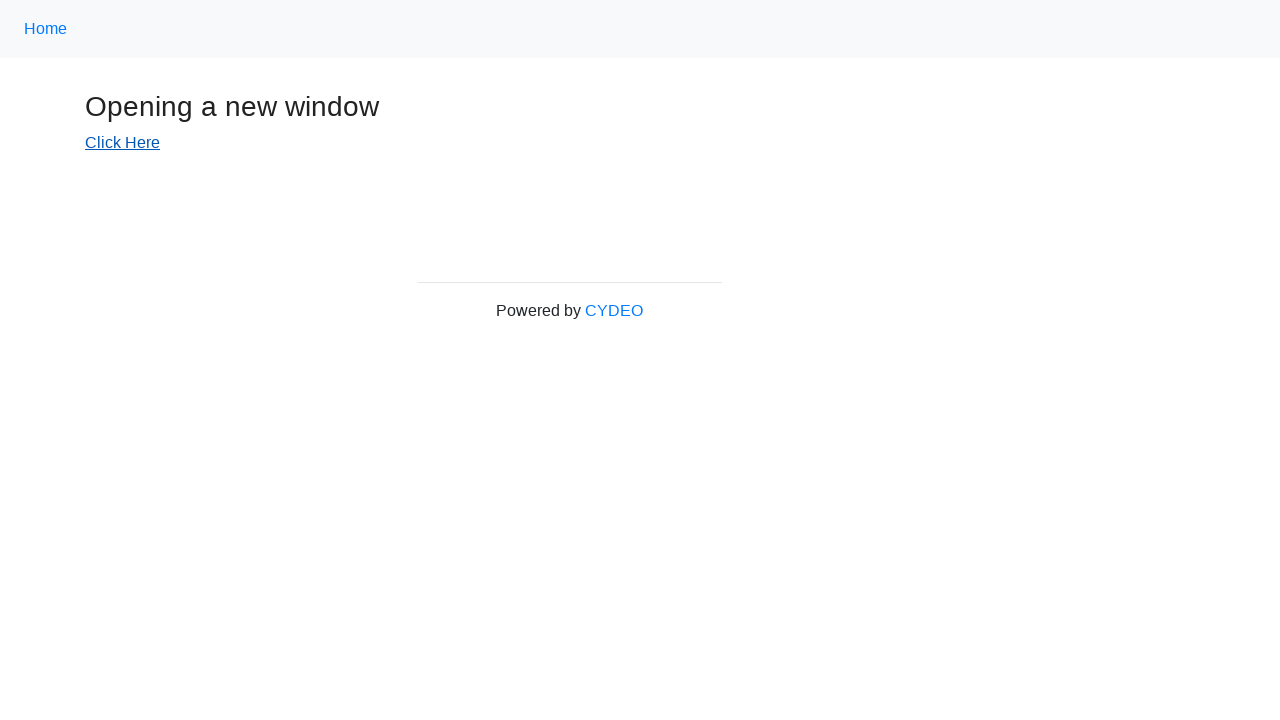

Captured new window page object
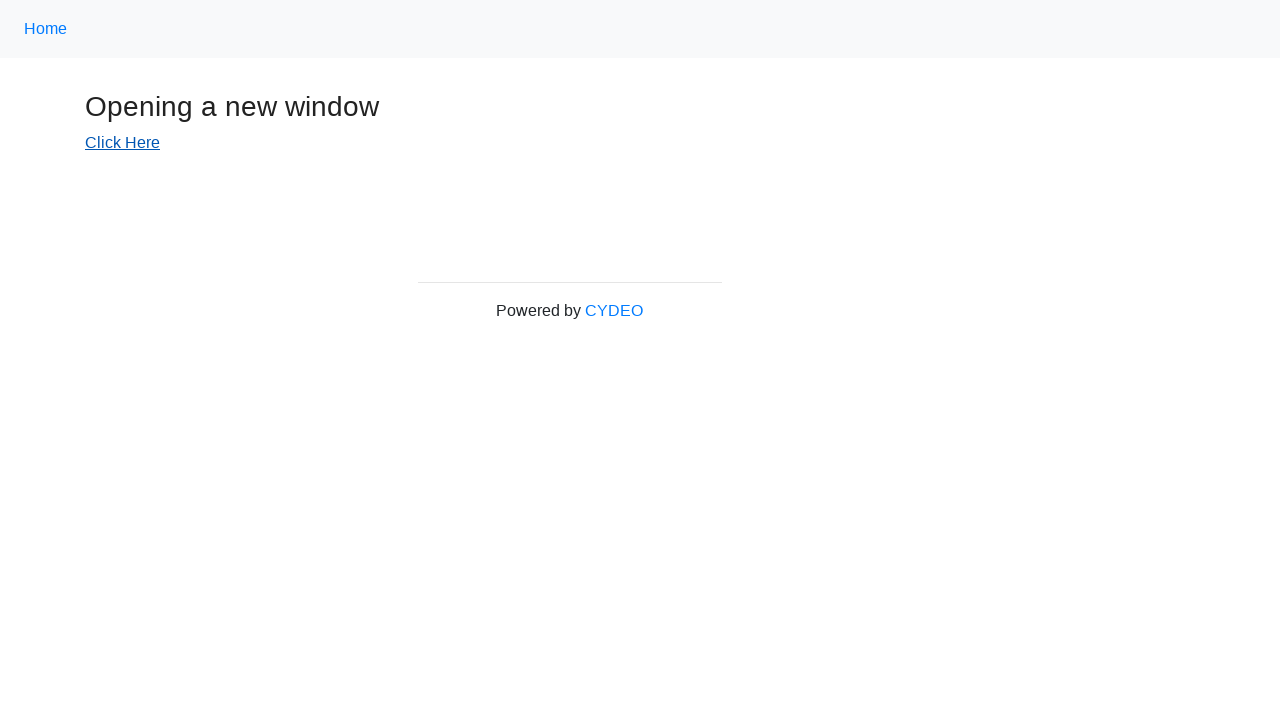

New window page fully loaded
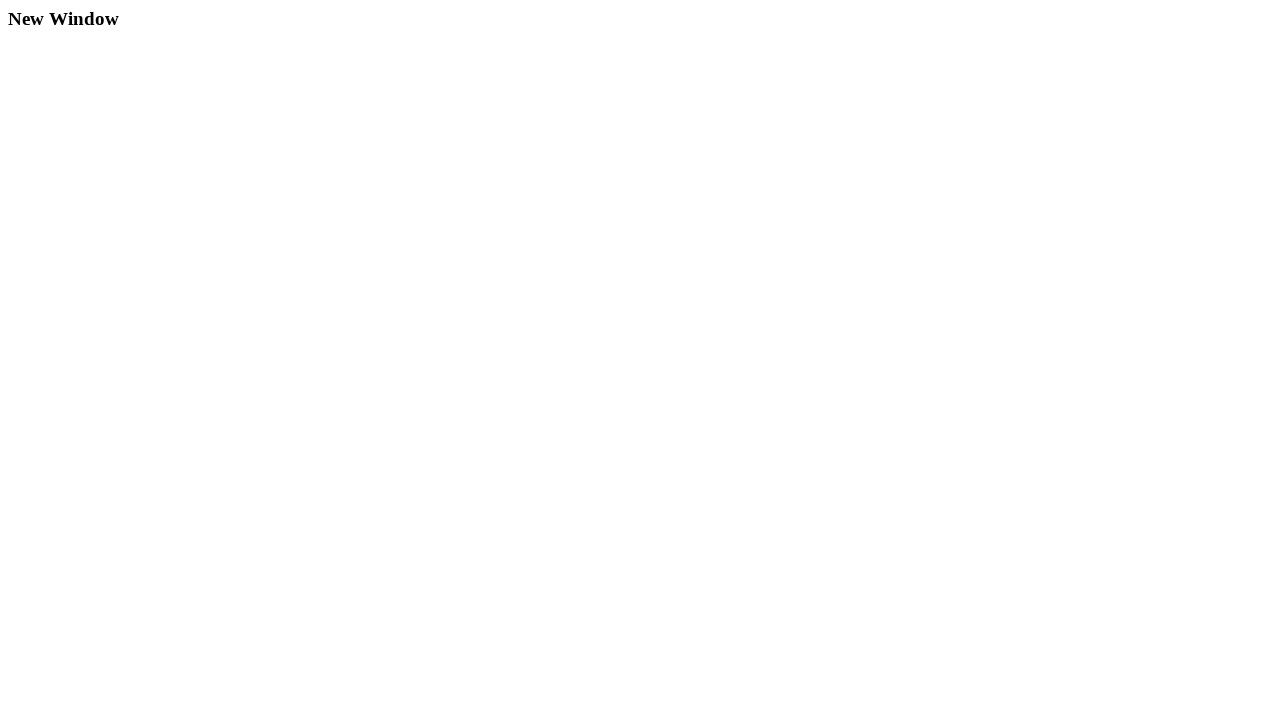

Verified new window title is 'New Window'
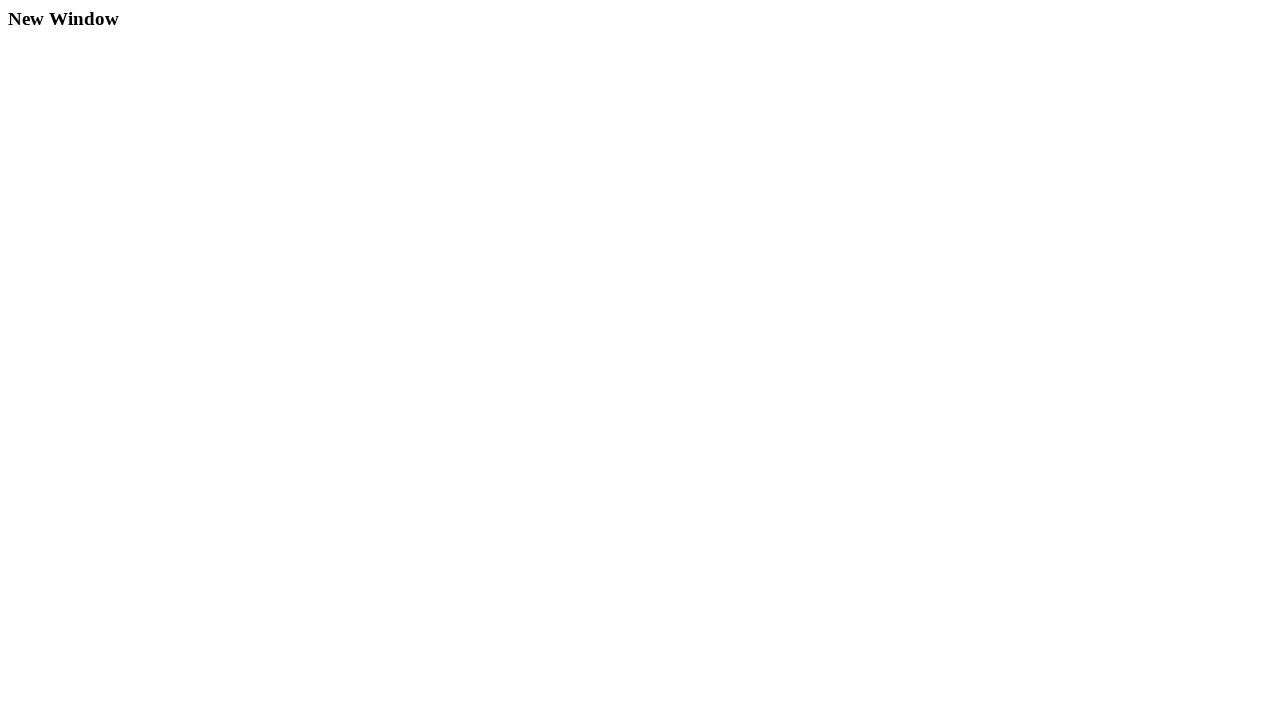

Switched back to main window
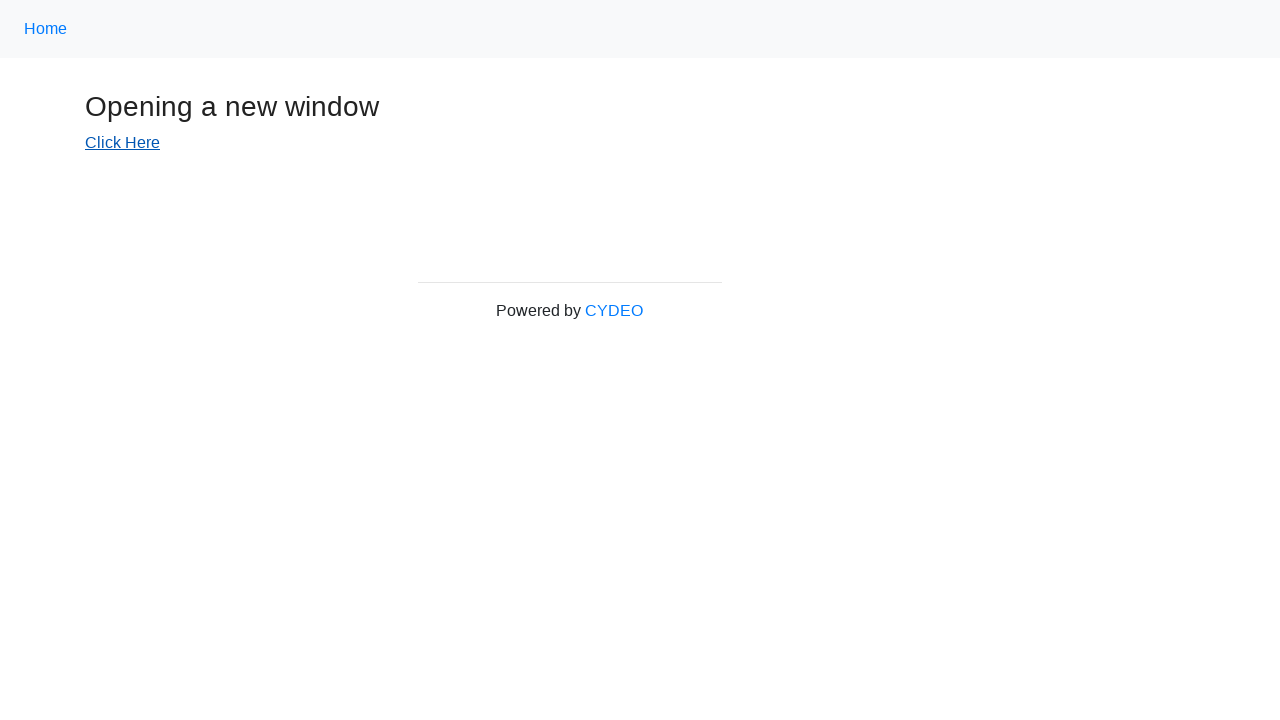

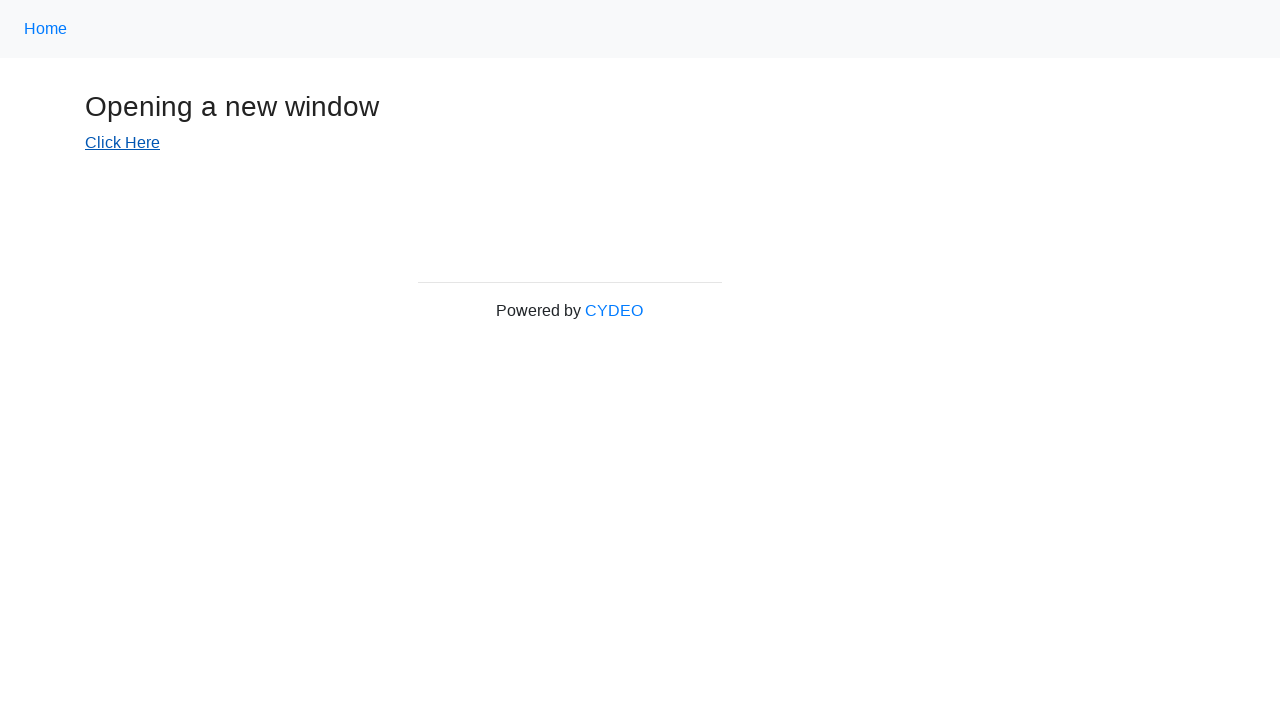